Navigates to the Rahul Shetty Academy Automation Practice page and waits for it to load completely.

Starting URL: https://rahulshettyacademy.com/AutomationPractice/

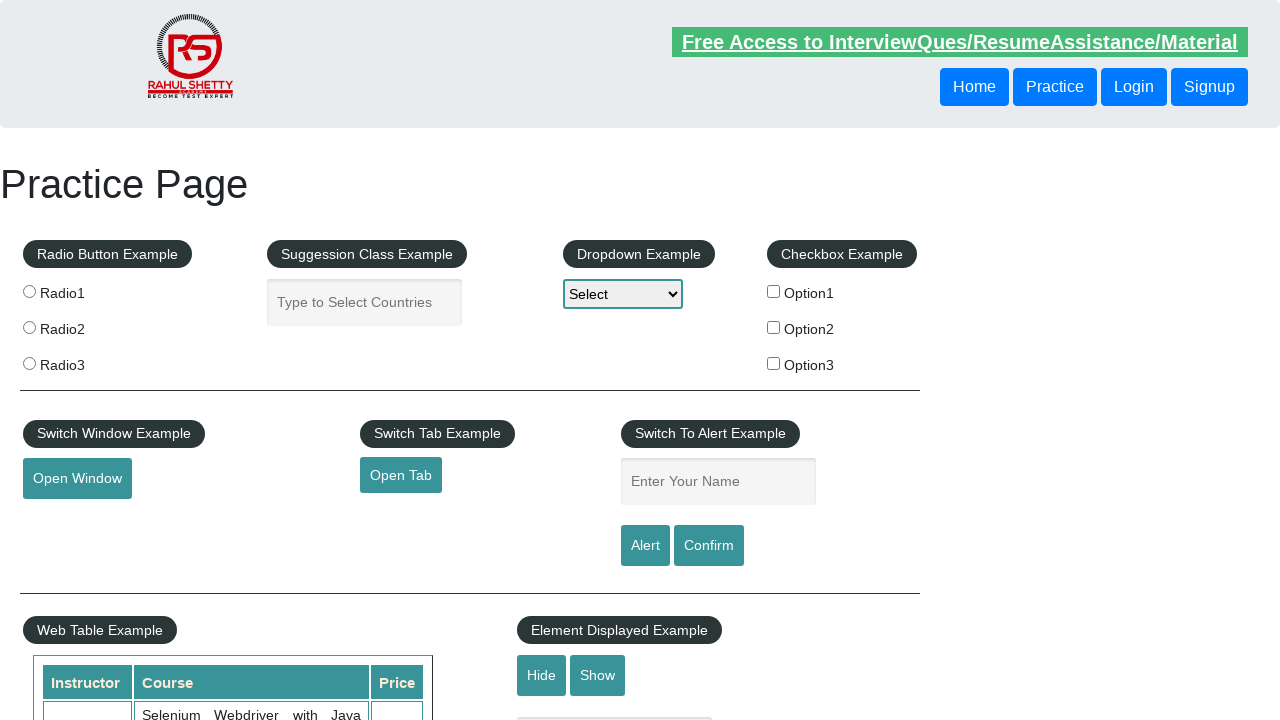

Waited for page to reach networkidle state
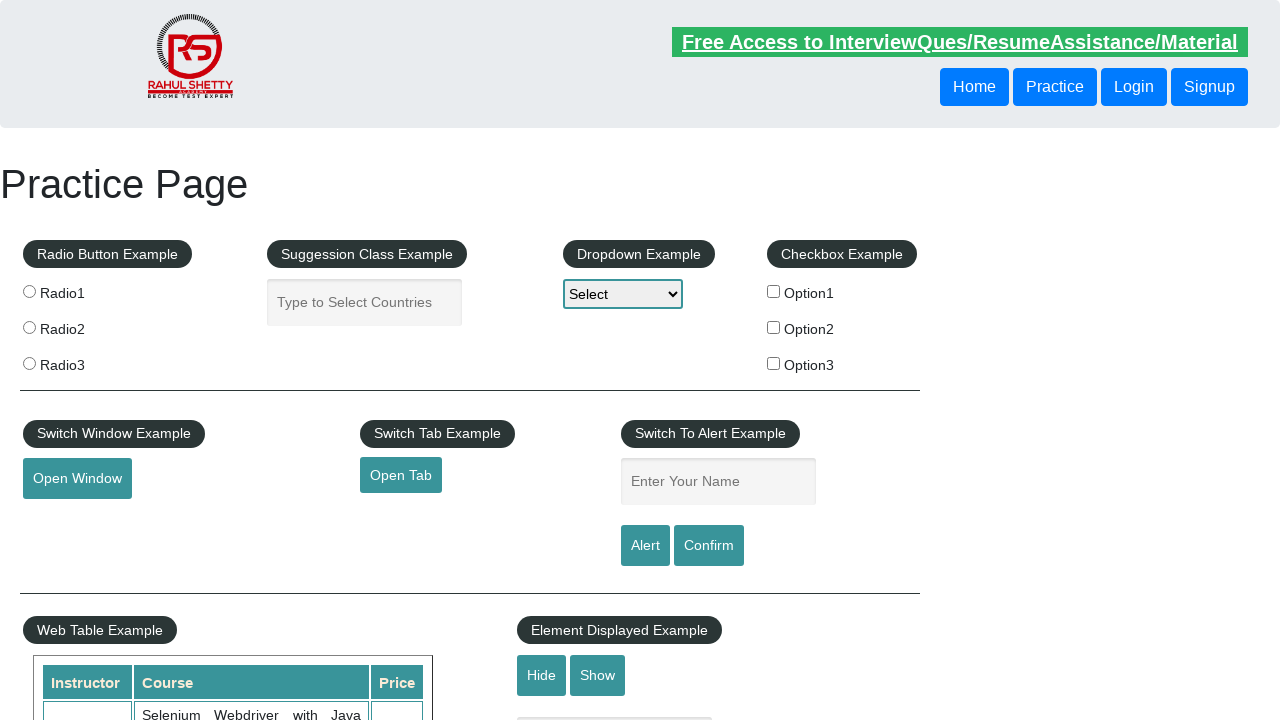

Verified body element is present on Rahul Shetty Academy Automation Practice page
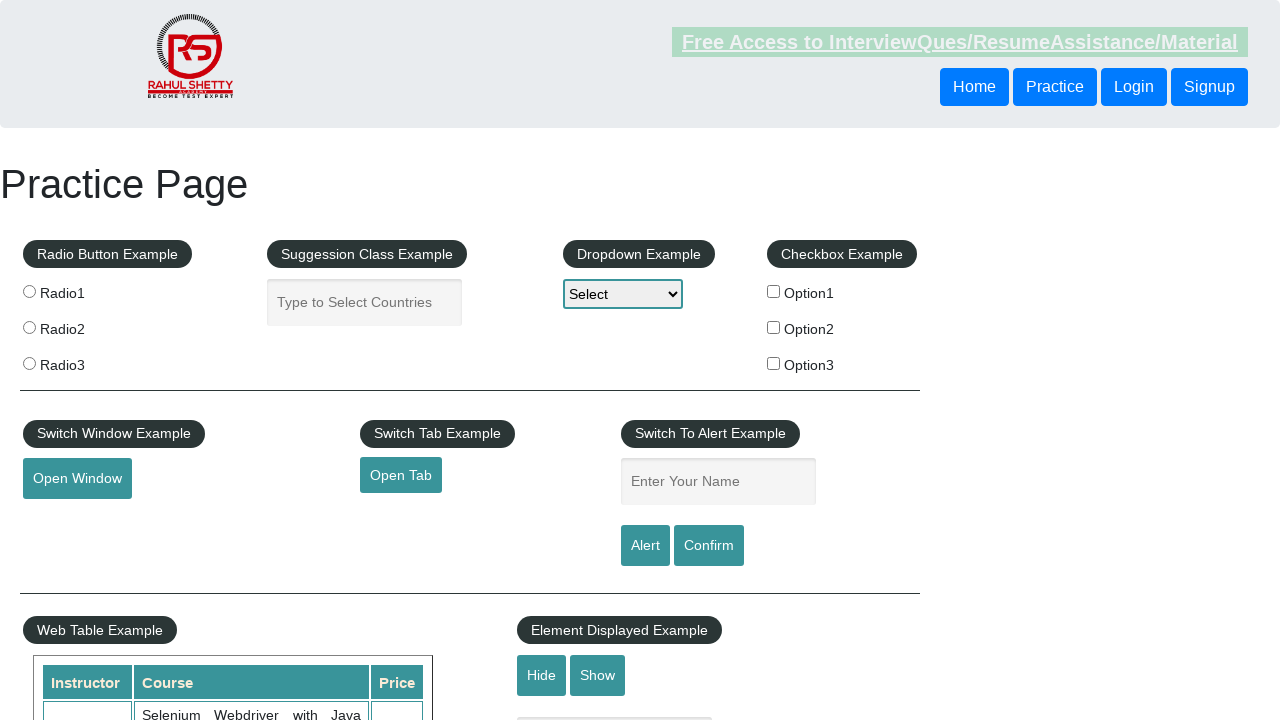

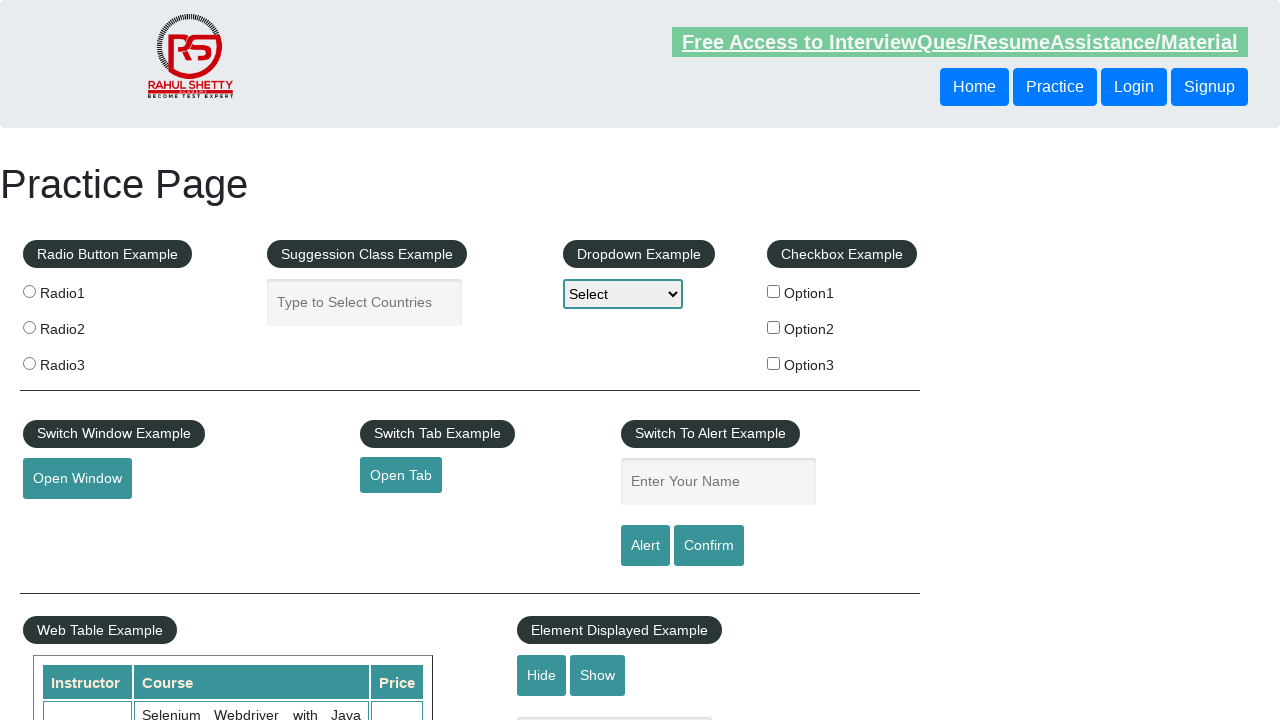